Tests that entered text is trimmed when editing a todo

Starting URL: https://demo.playwright.dev/todomvc

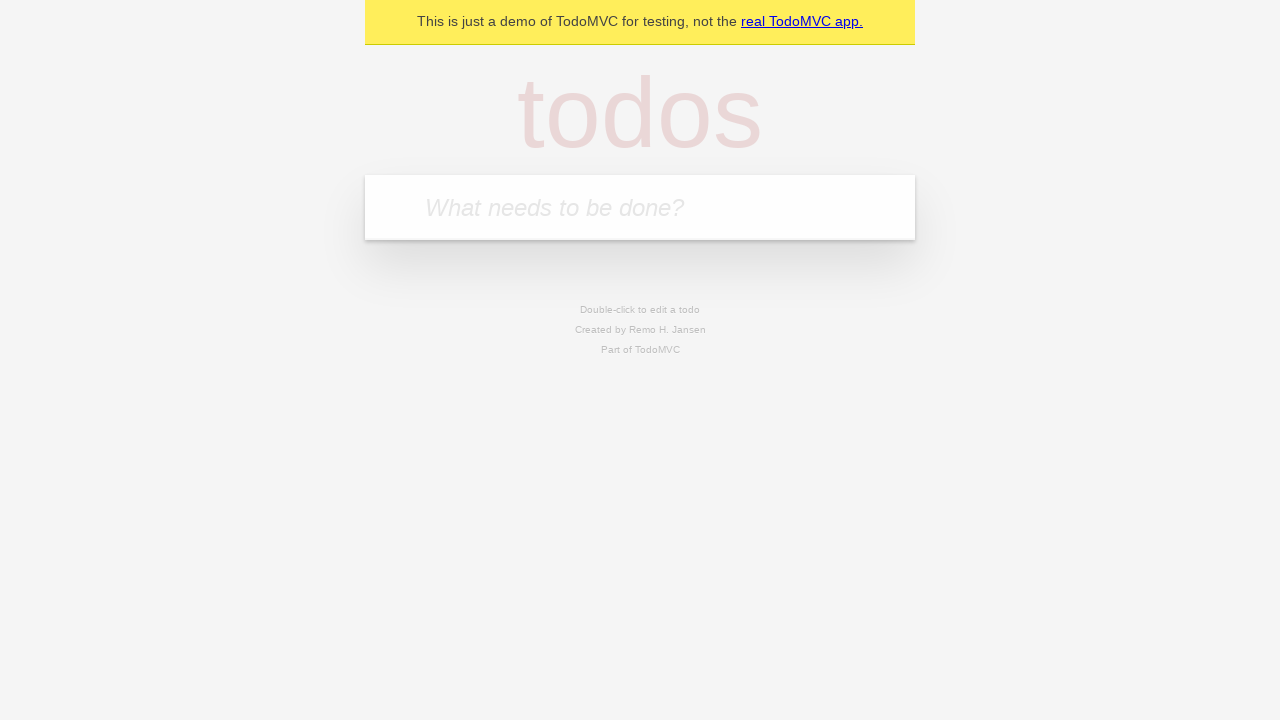

Filled todo input with 'buy some cheese' on internal:attr=[placeholder="What needs to be done?"i]
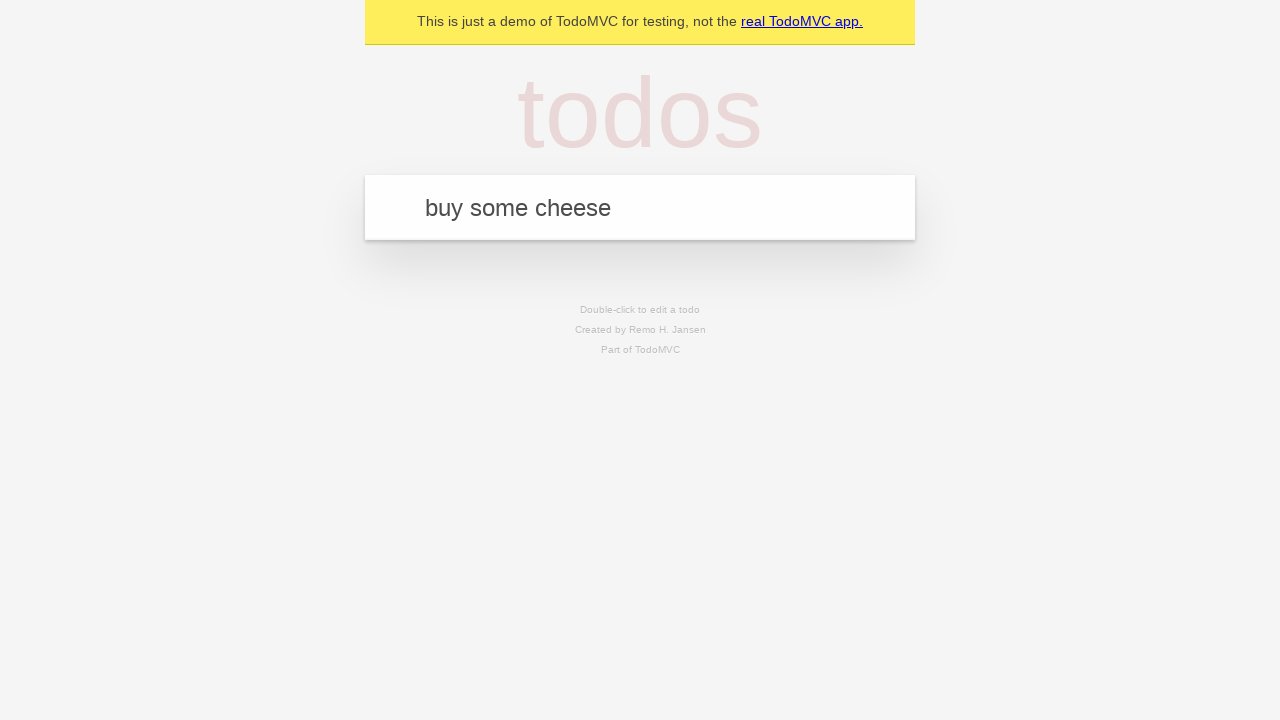

Pressed Enter to create first todo on internal:attr=[placeholder="What needs to be done?"i]
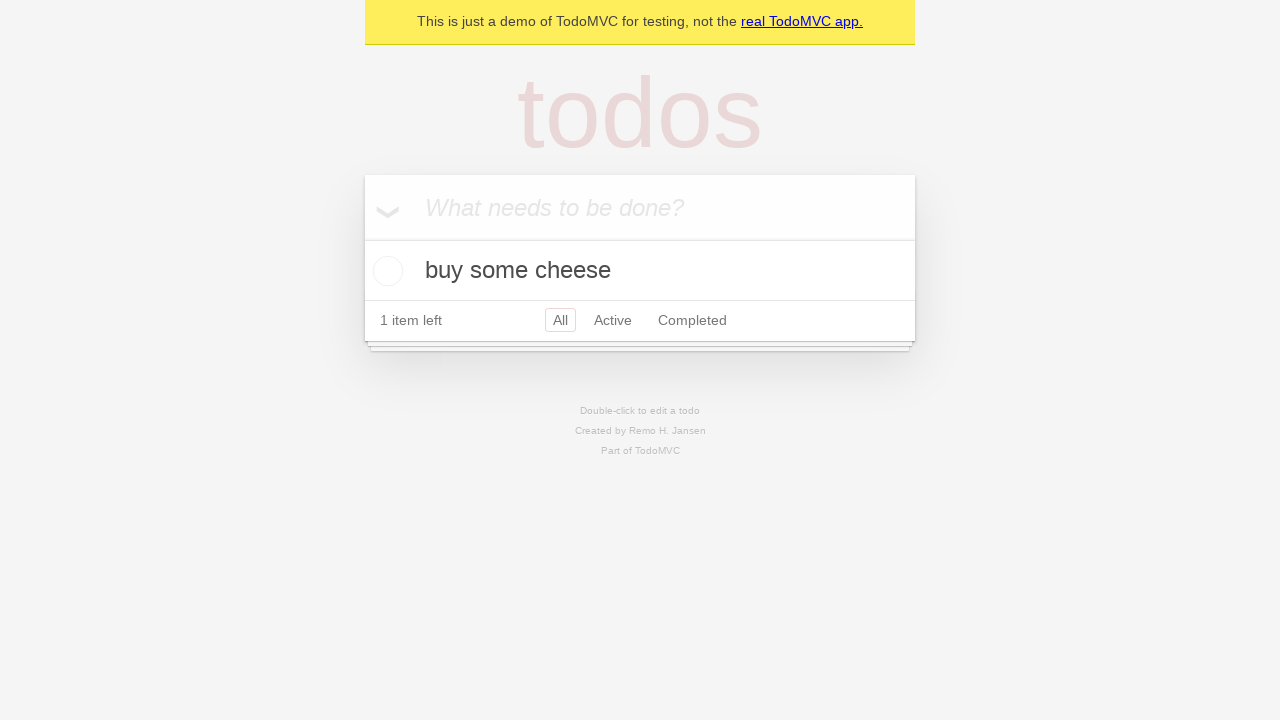

Filled todo input with 'feed the cat' on internal:attr=[placeholder="What needs to be done?"i]
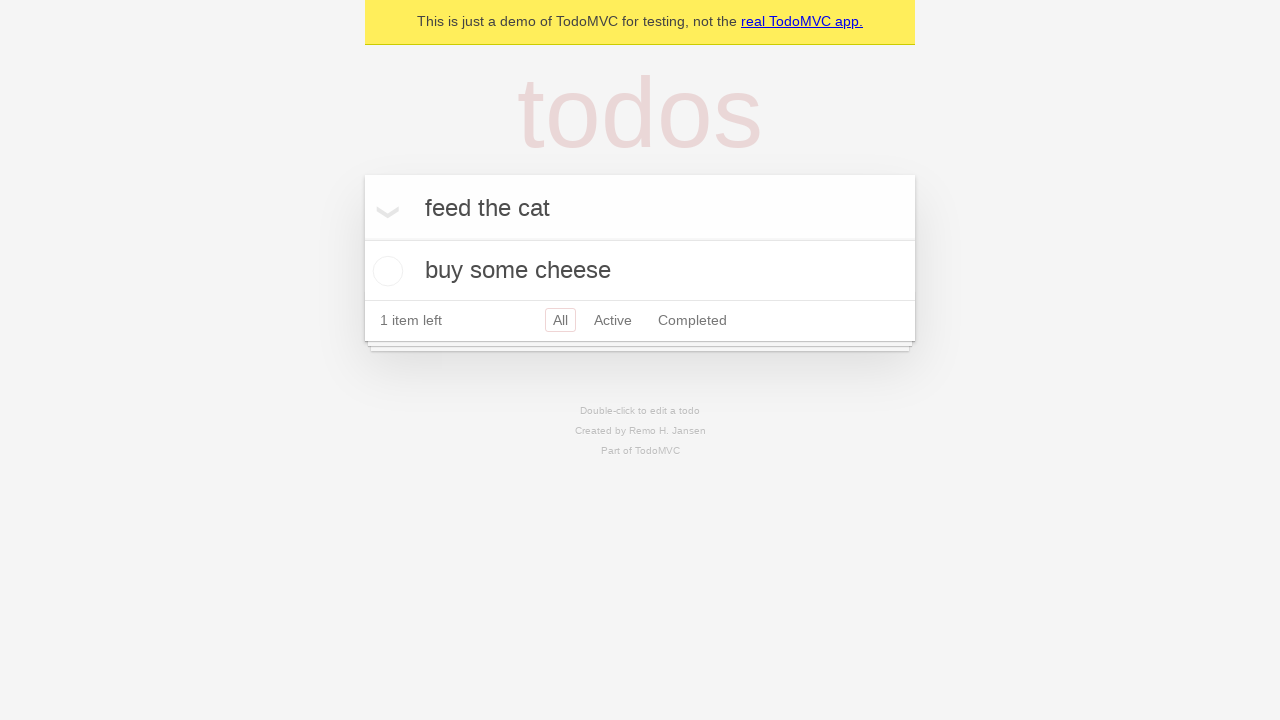

Pressed Enter to create second todo on internal:attr=[placeholder="What needs to be done?"i]
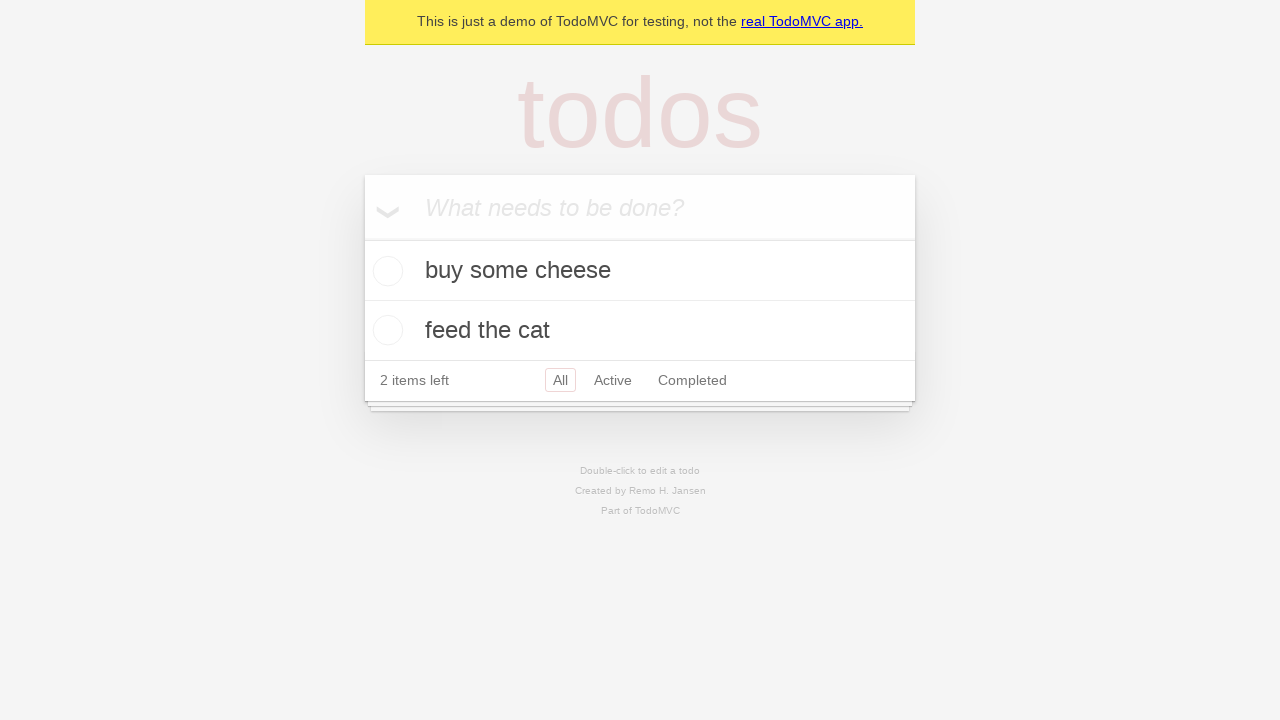

Filled todo input with 'book a doctors appointment' on internal:attr=[placeholder="What needs to be done?"i]
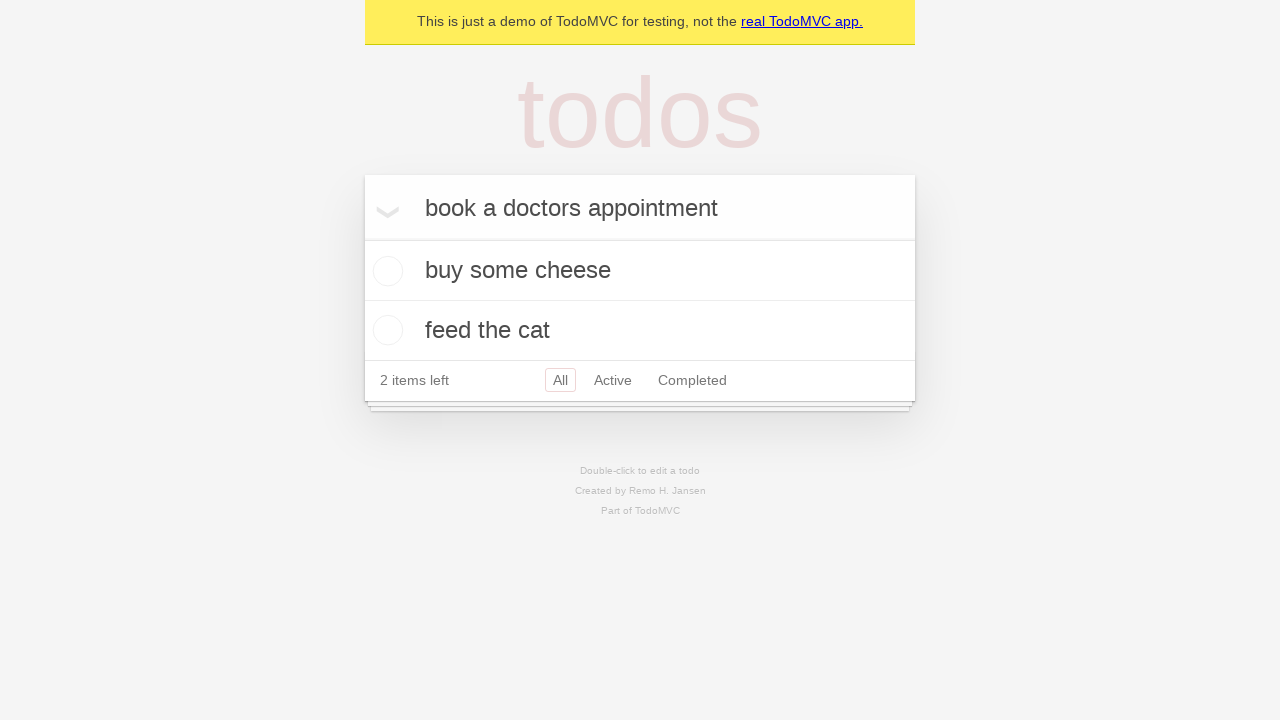

Pressed Enter to create third todo on internal:attr=[placeholder="What needs to be done?"i]
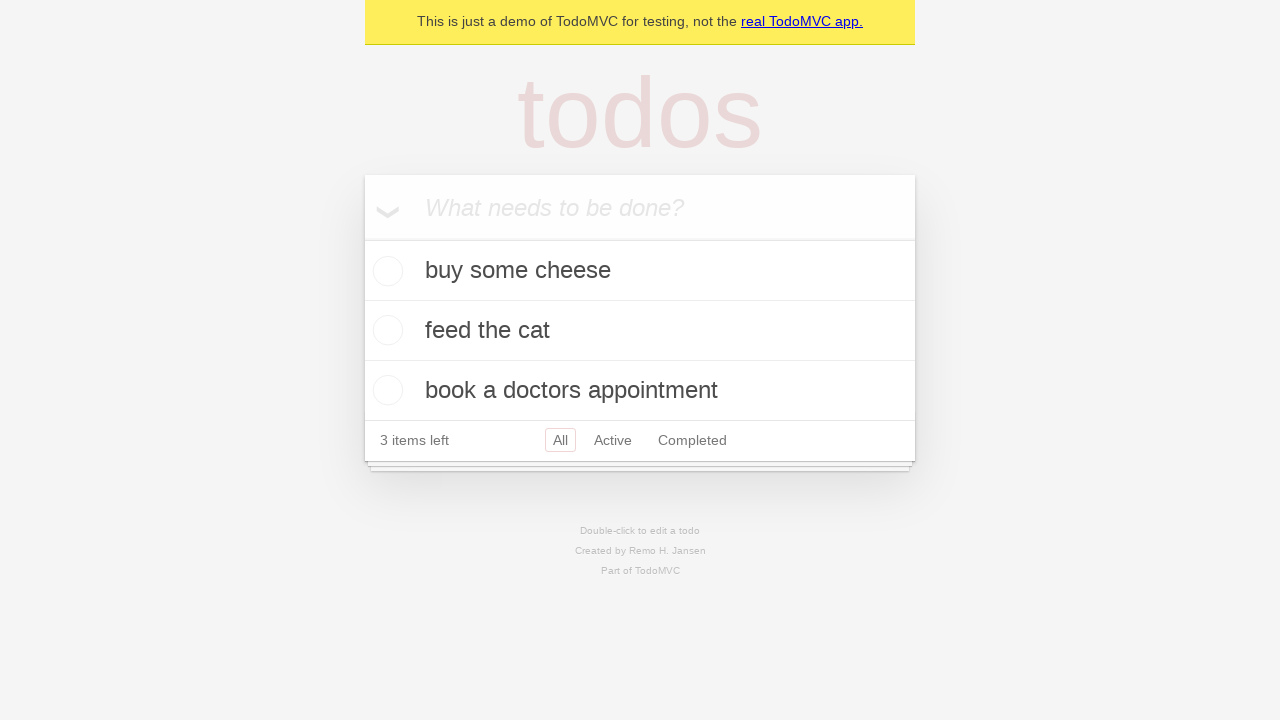

Double-clicked second todo to enter edit mode at (640, 331) on internal:testid=[data-testid="todo-item"s] >> nth=1
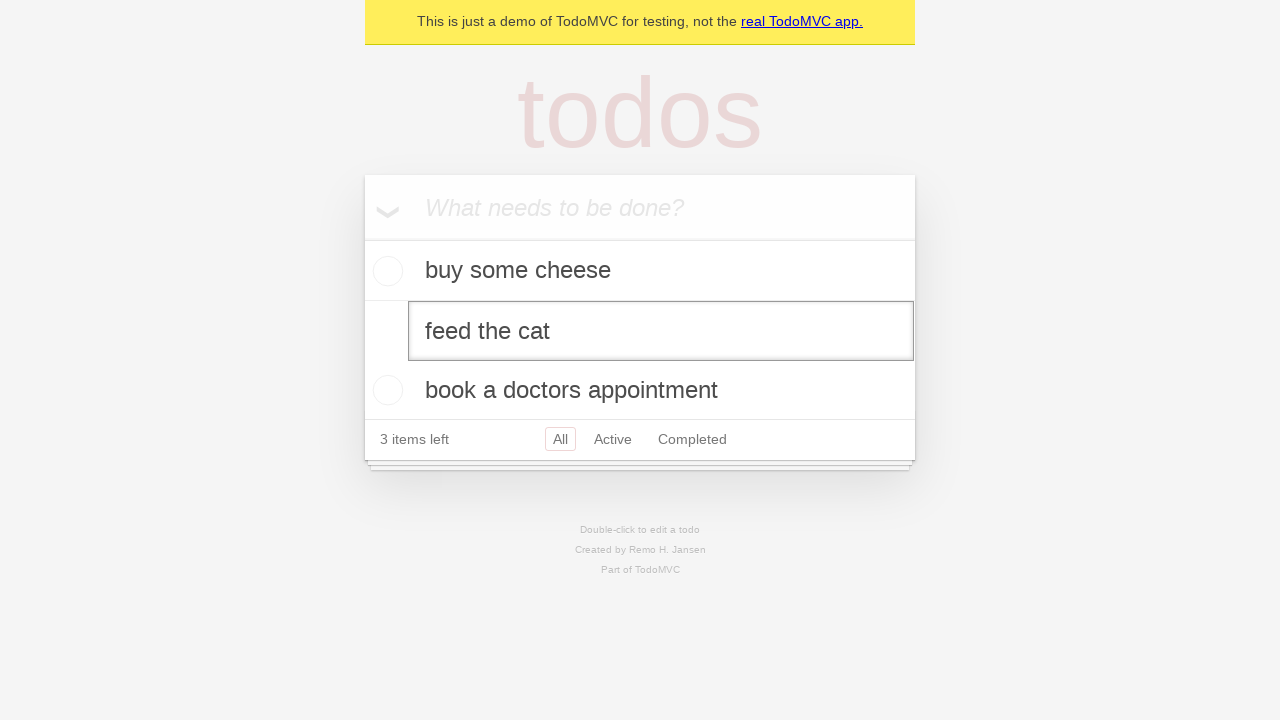

Filled edit field with text containing leading and trailing spaces on internal:testid=[data-testid="todo-item"s] >> nth=1 >> internal:role=textbox[nam
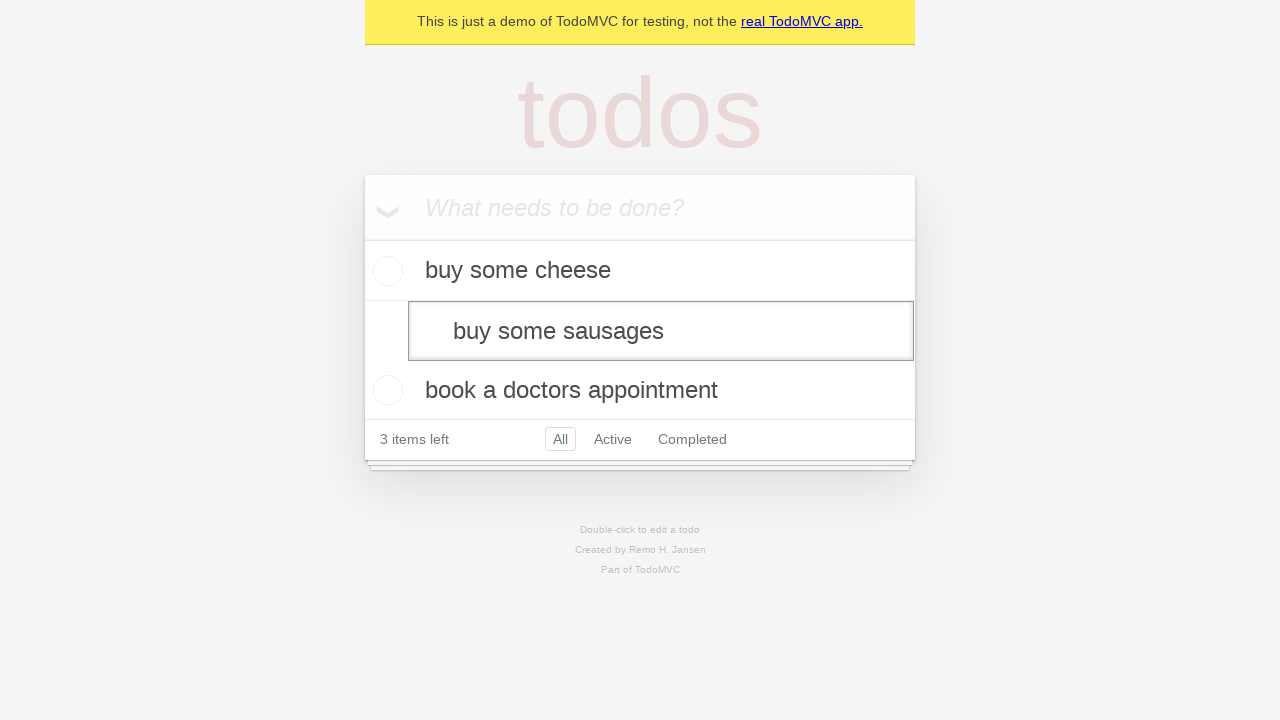

Pressed Enter to confirm edit and verify text is trimmed on internal:testid=[data-testid="todo-item"s] >> nth=1 >> internal:role=textbox[nam
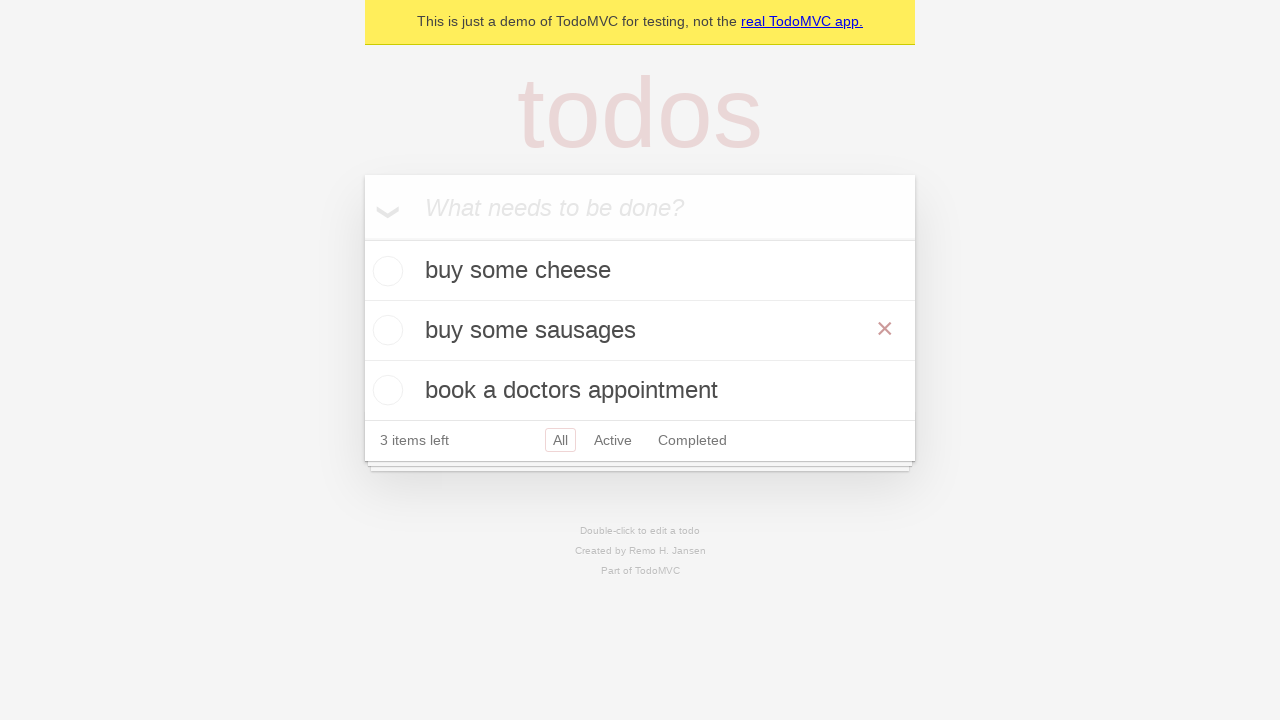

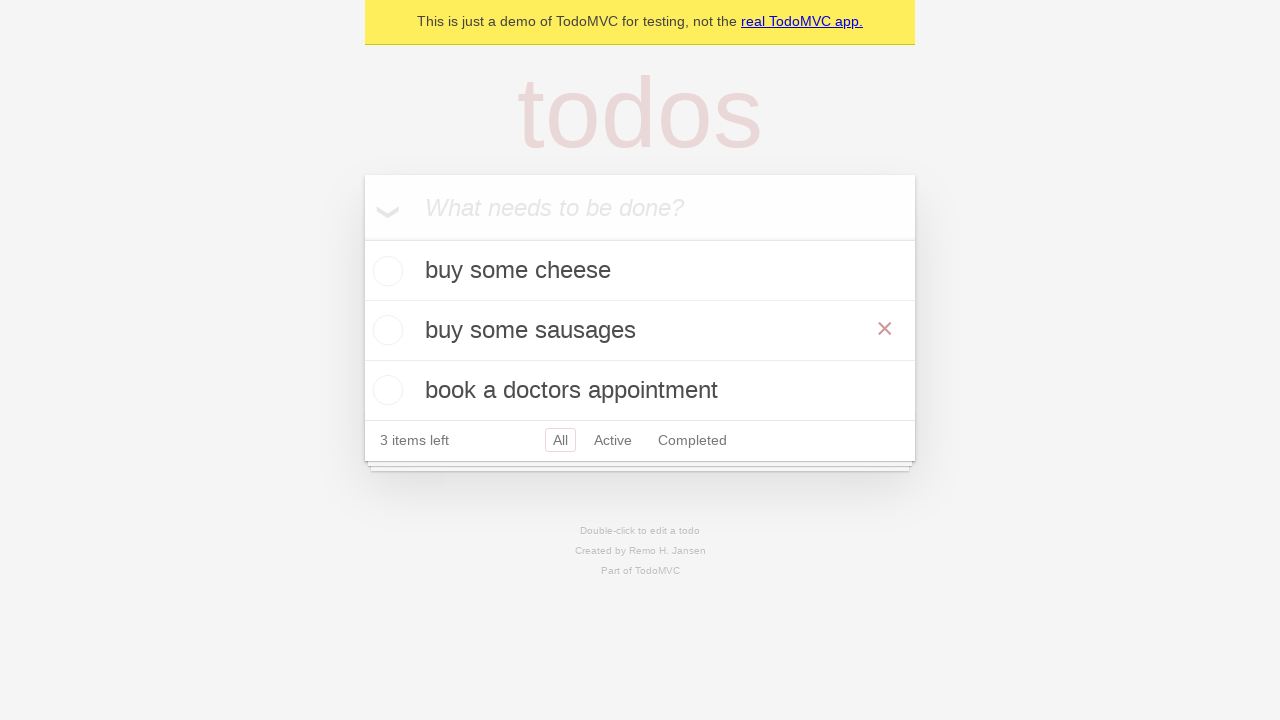